Tests triangle calculator with isosceles triangle values (sides 3, 3, 1) using XPath selectors.

Starting URL: https://www.calculator.net/triangle-calculator.html

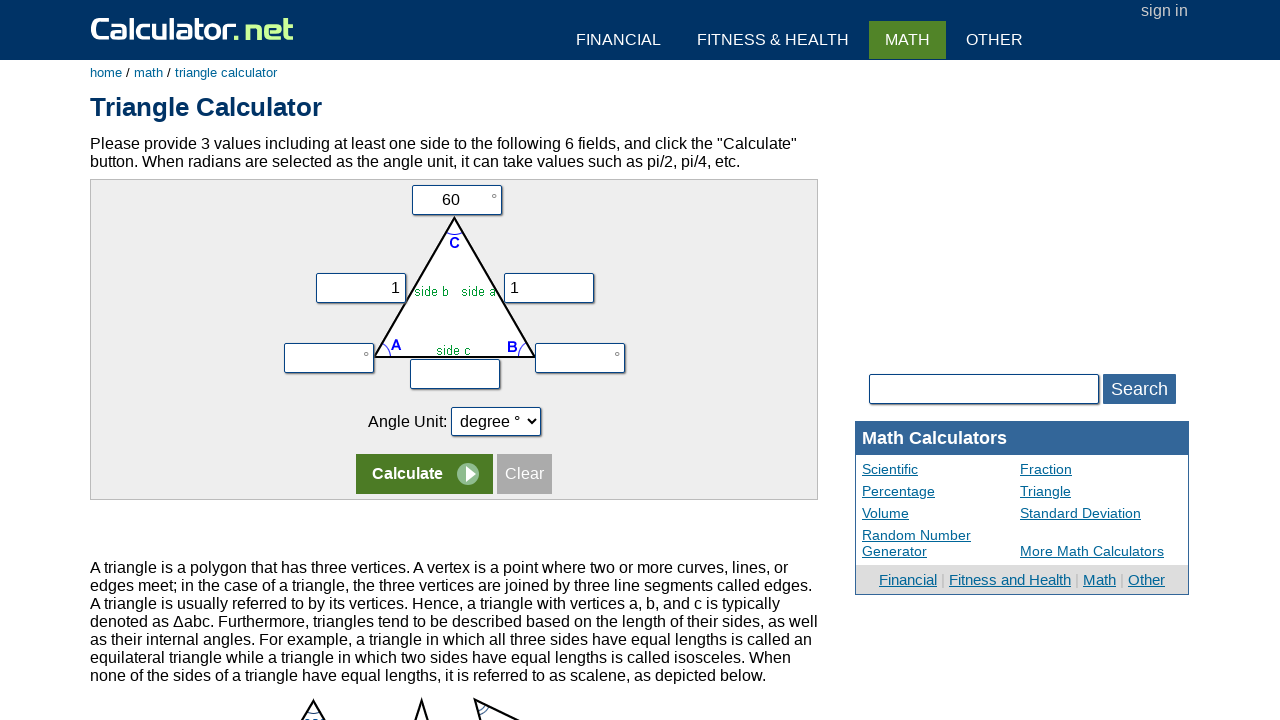

Clicked on first input field for triangle side at (456, 200) on xpath=//*[@id='content']/div[2]/form/table/tbody/tr[1]/td/input
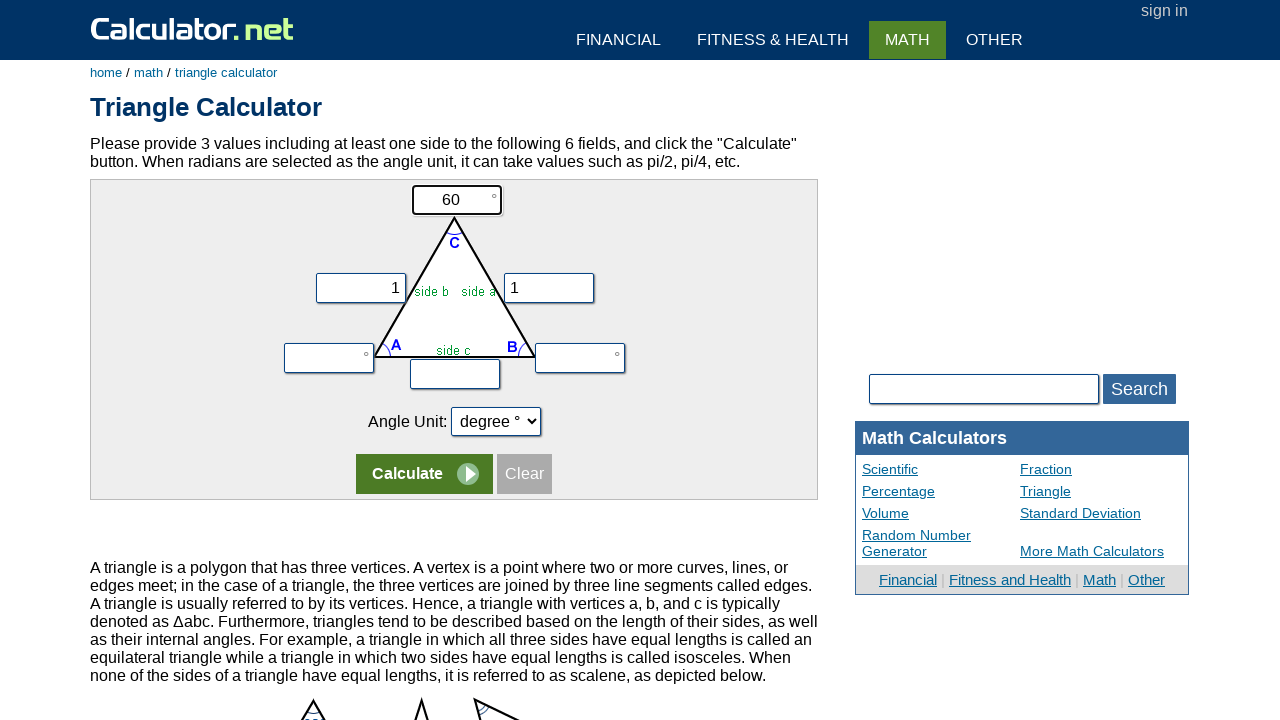

Filled field 'vc' with value 0 on input[name='vc']
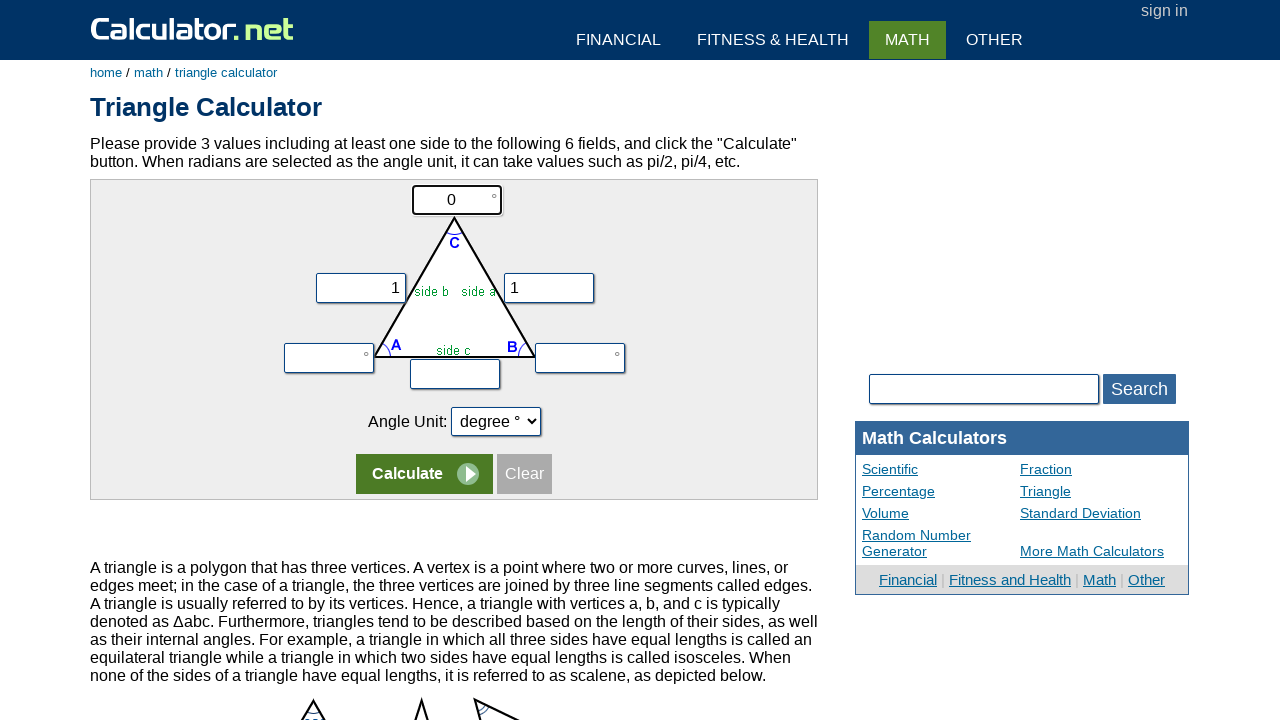

Clicked on second form row at (454, 279) on xpath=//div[@id='content']/div[2]/form/table/tbody/tr[2]
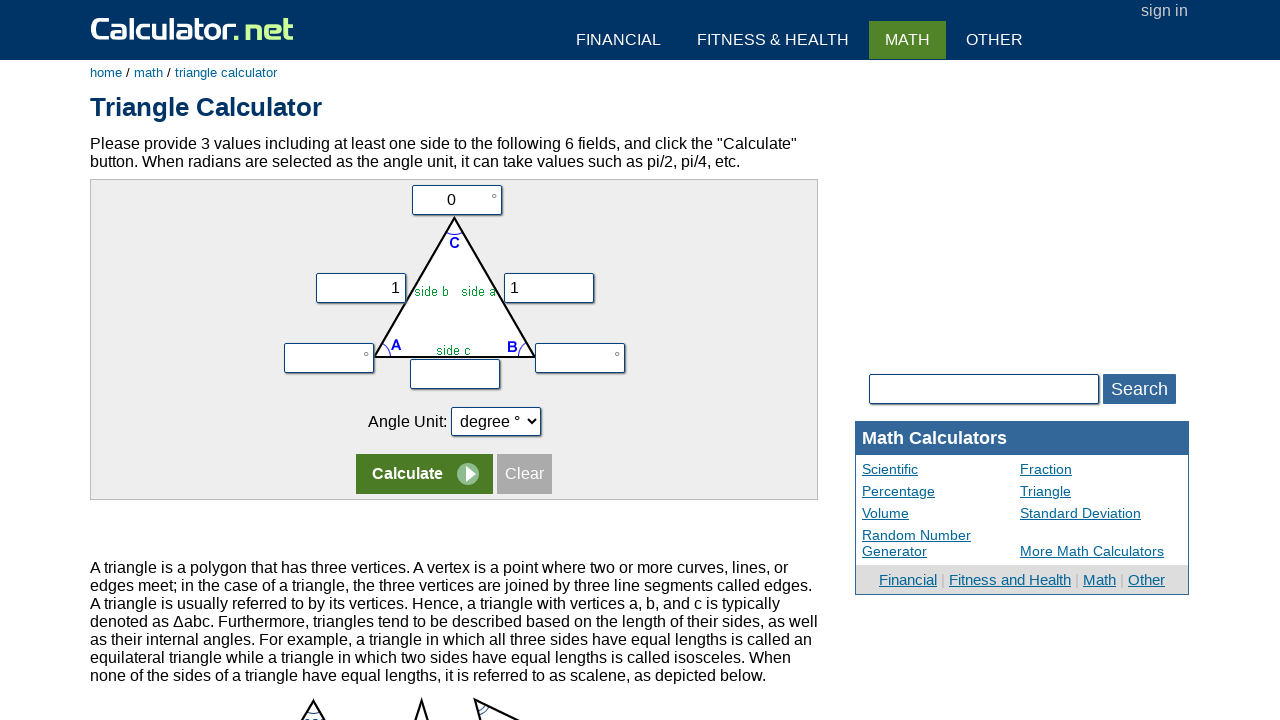

Filled field 'vx' with value 3 (first side of isosceles triangle) on input[name='vx']
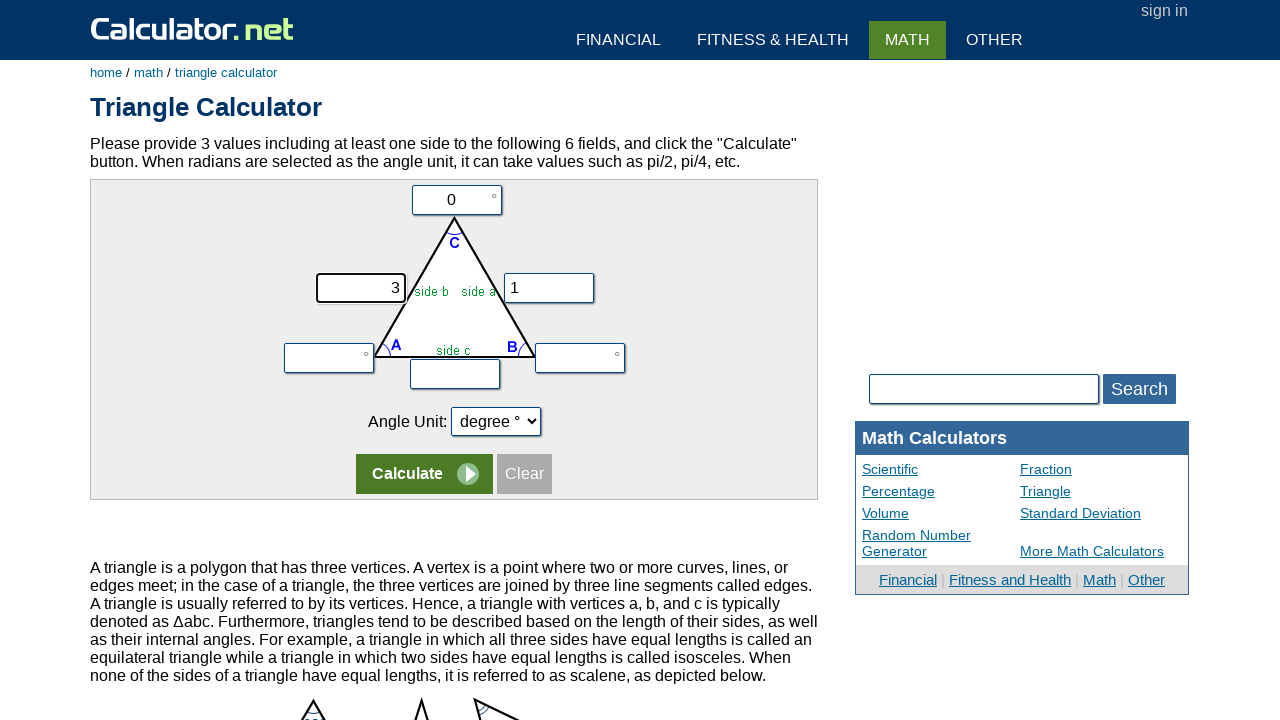

Clicked on second form row again at (454, 279) on xpath=//div[@id='content']/div[2]/form/table/tbody/tr[2]
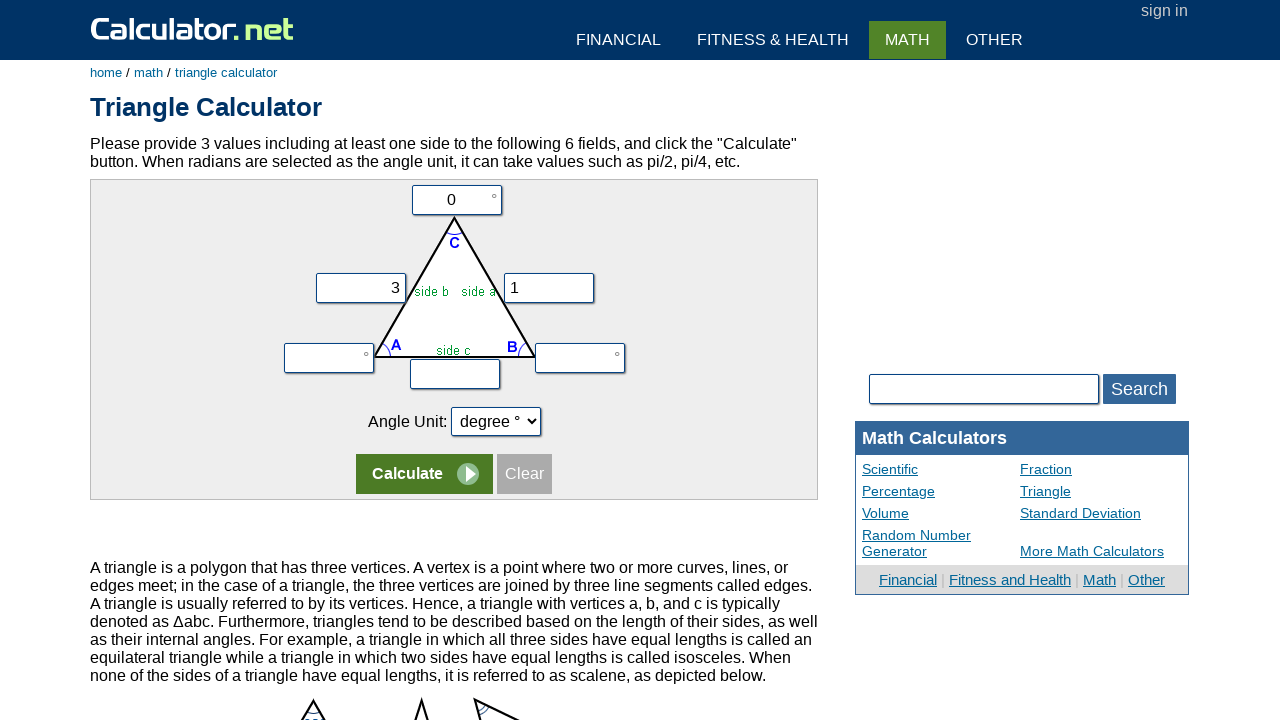

Filled field 'vy' with value 3 (second side of isosceles triangle) on input[name='vy']
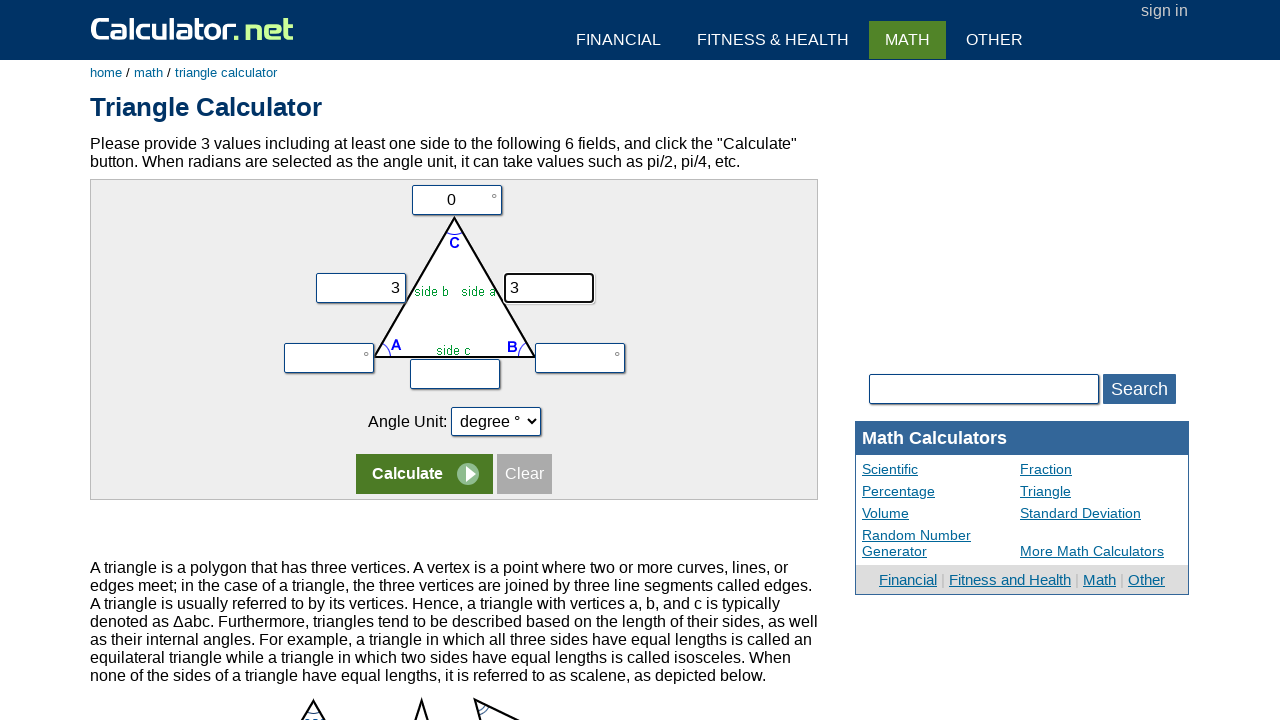

Clicked on field 'vz' at (455, 374) on input[name='vz']
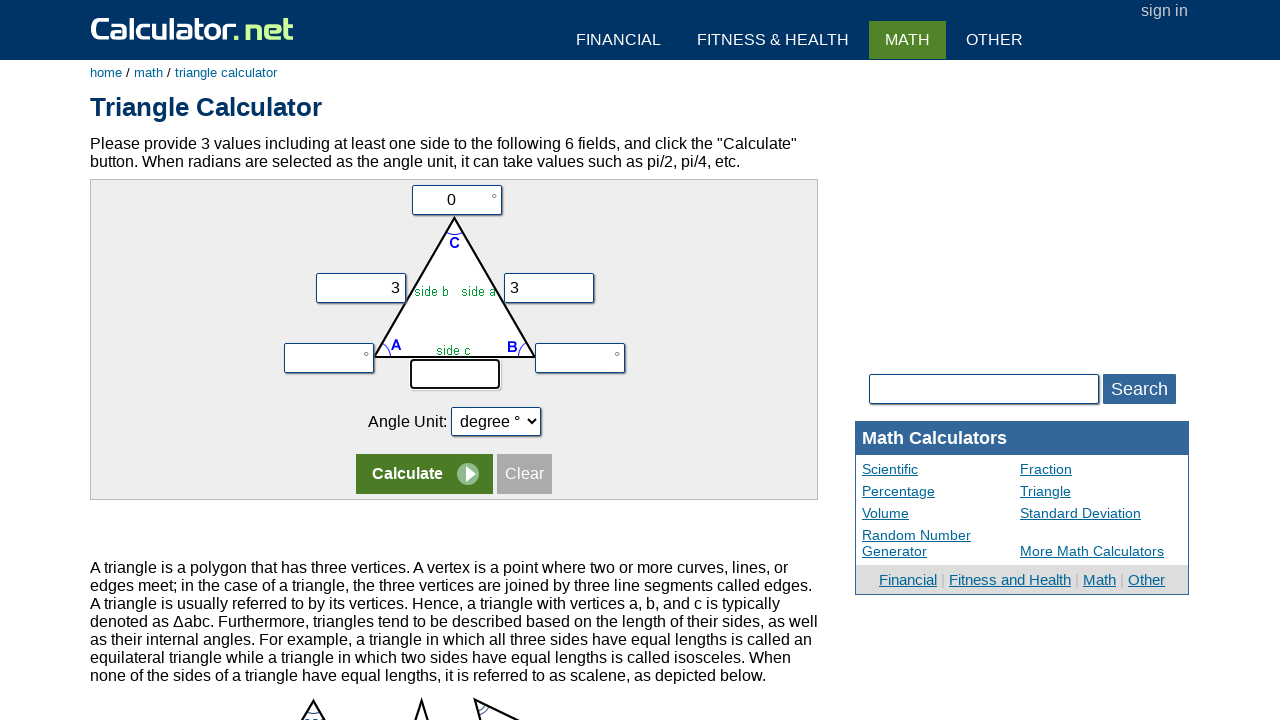

Filled field 'vz' with value 1 (base of isosceles triangle) on input[name='vz']
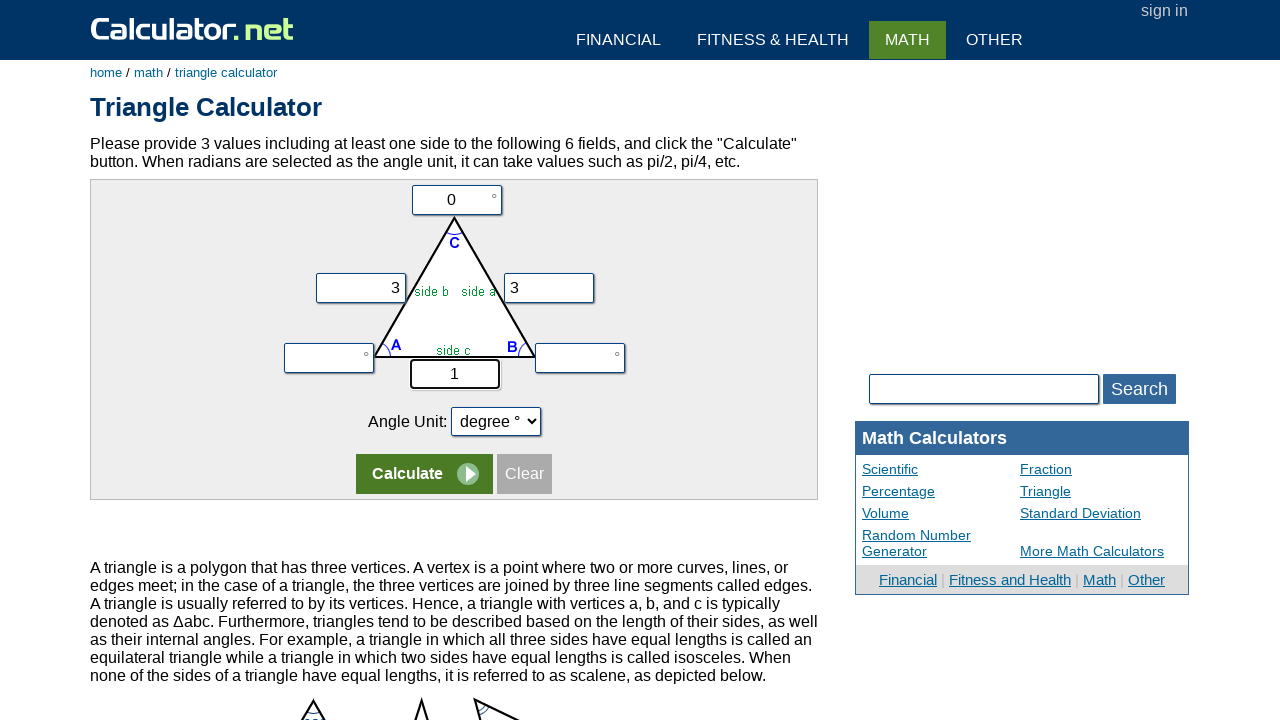

Clicked calculate button to compute triangle properties at (424, 474) on input[name='x']
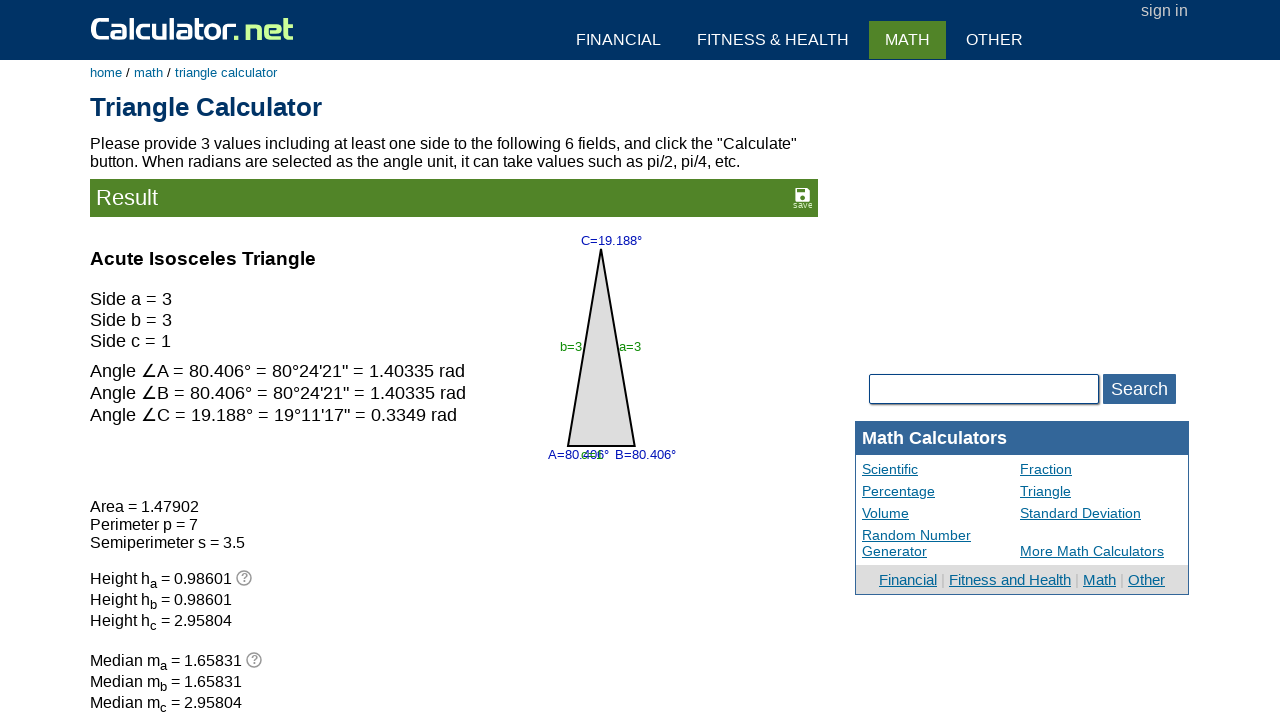

Results loaded and calculator output is visible
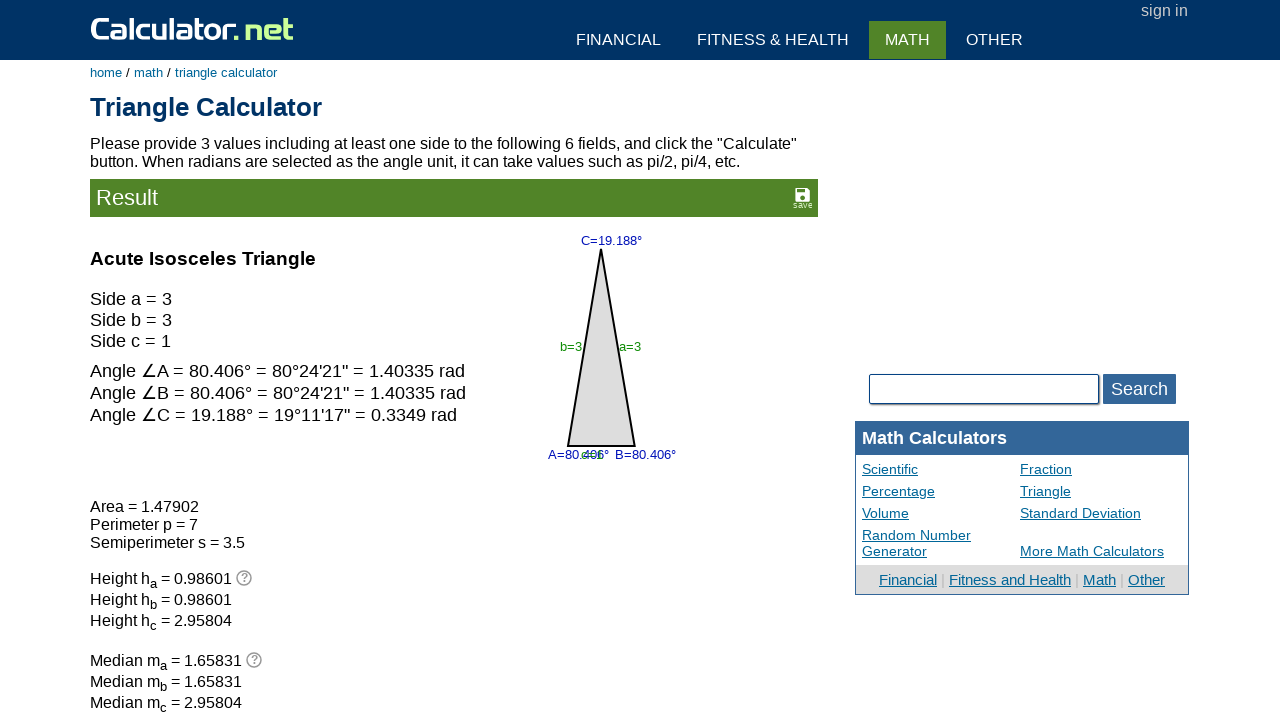

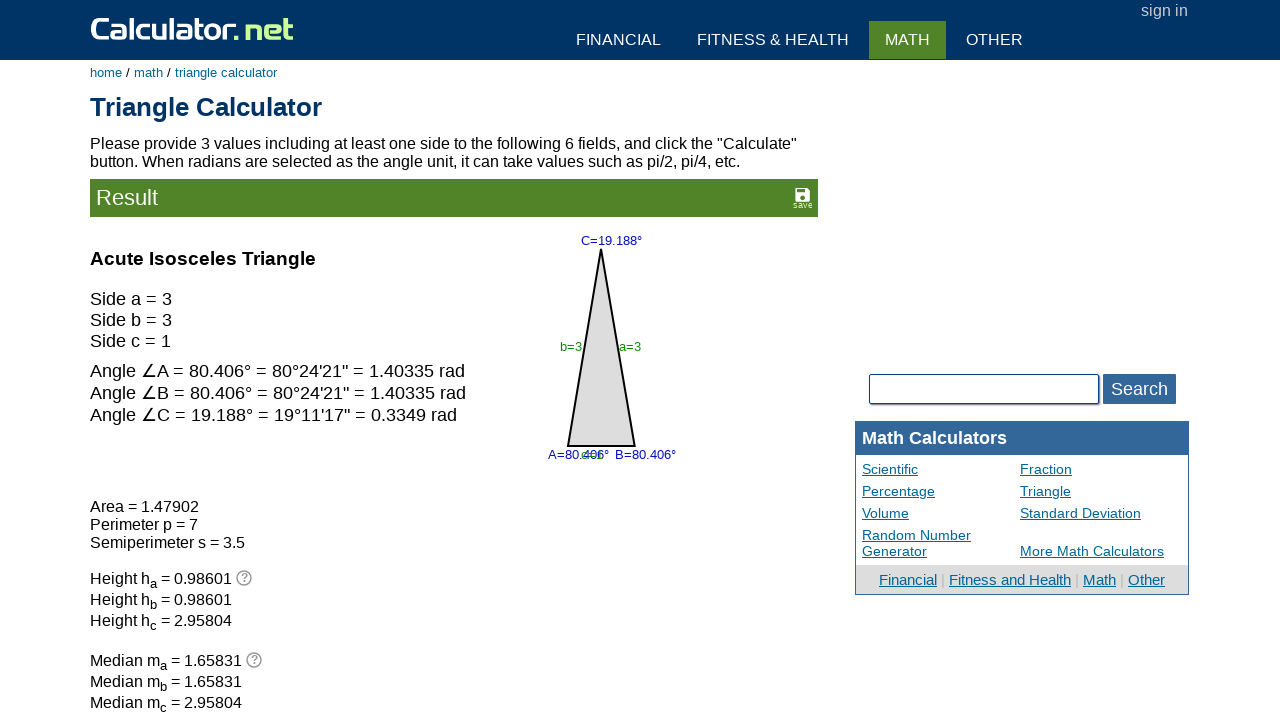